Tests table sorting by clicking the Due column header twice to sort in descending order

Starting URL: http://the-internet.herokuapp.com/tables

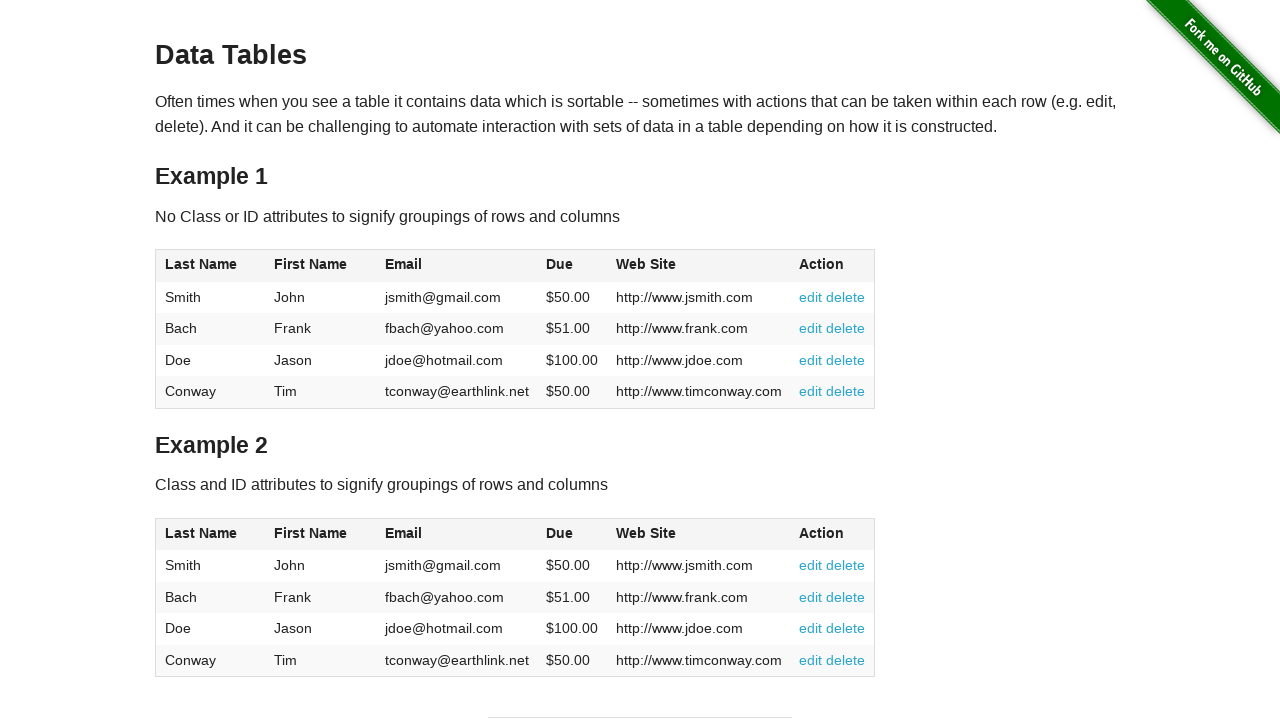

Clicked Due column header to sort ascending at (572, 266) on #table1 thead tr th:nth-of-type(4)
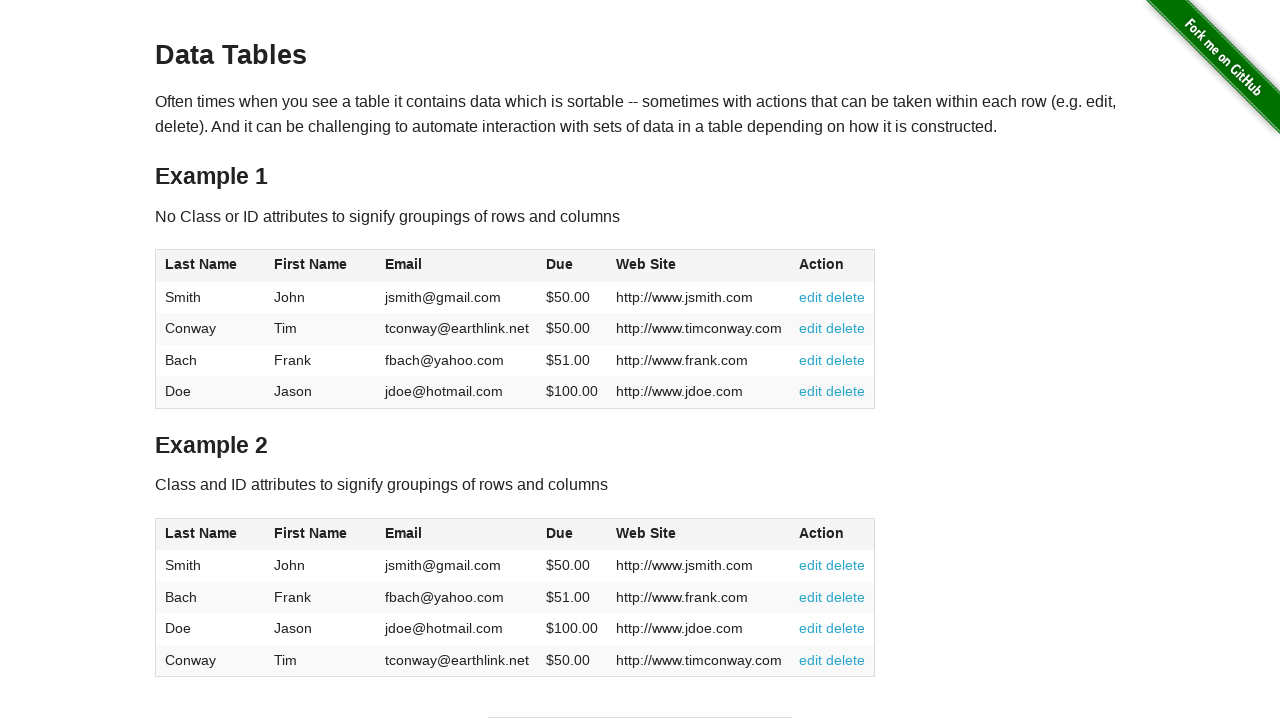

Clicked Due column header again to sort descending at (572, 266) on #table1 thead tr th:nth-of-type(4)
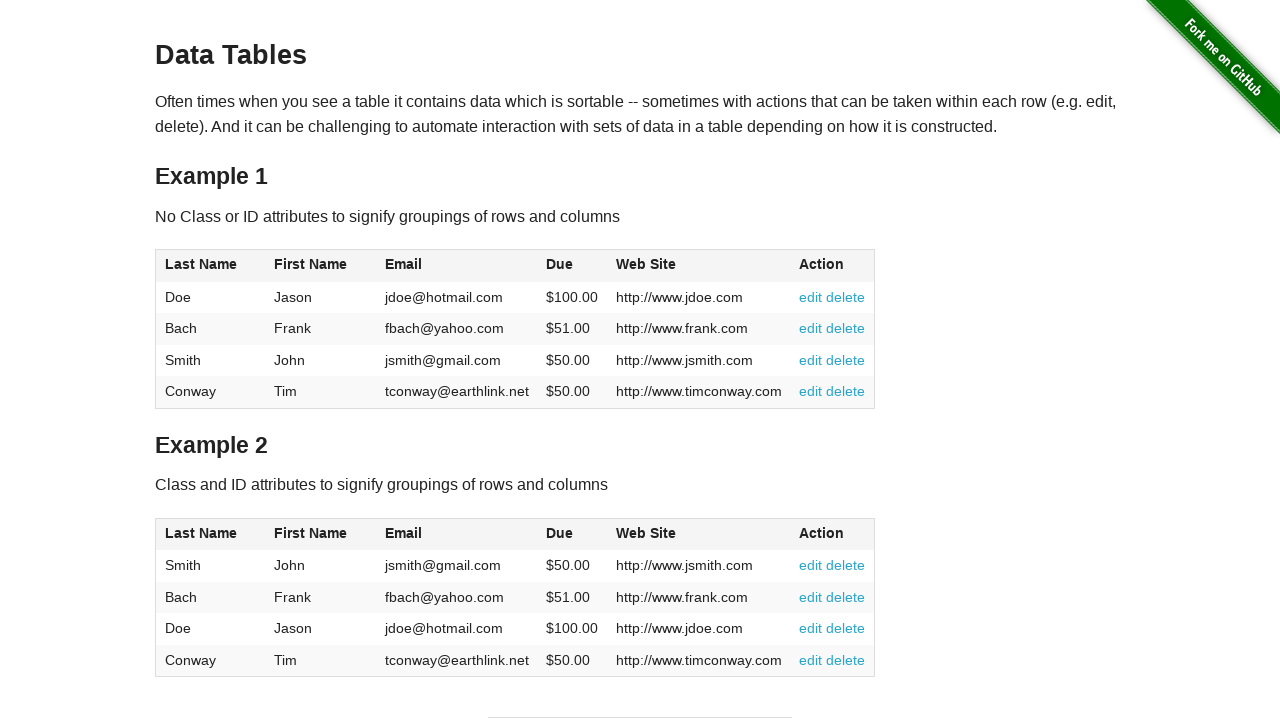

Waited for table values to be present after sorting
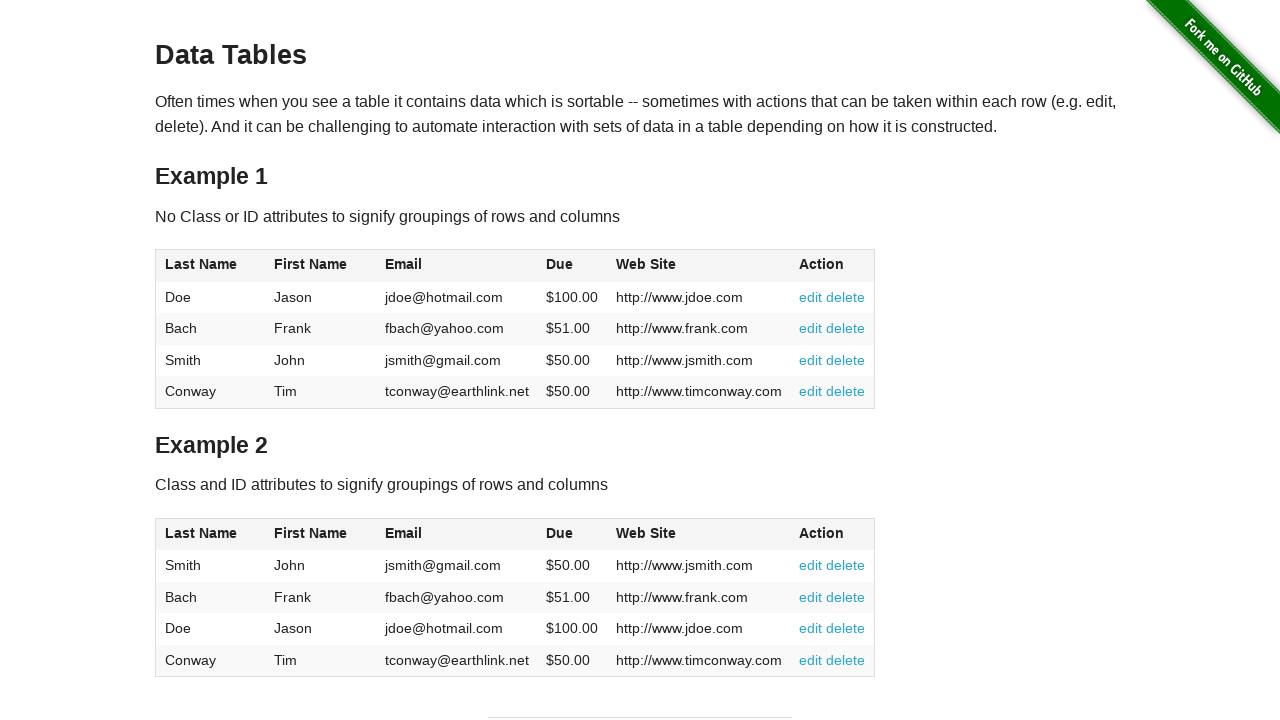

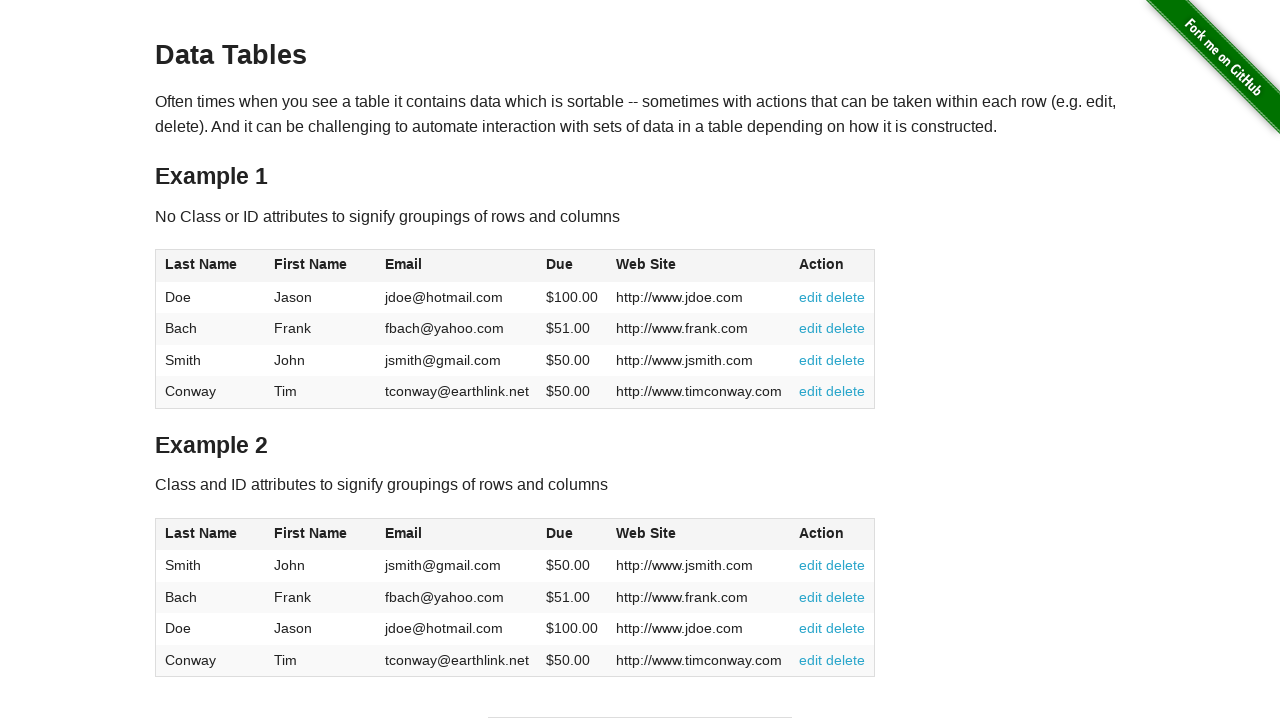